Selects Sports and Reading hobbies checkboxes

Starting URL: https://demoqa.com/automation-practice-form

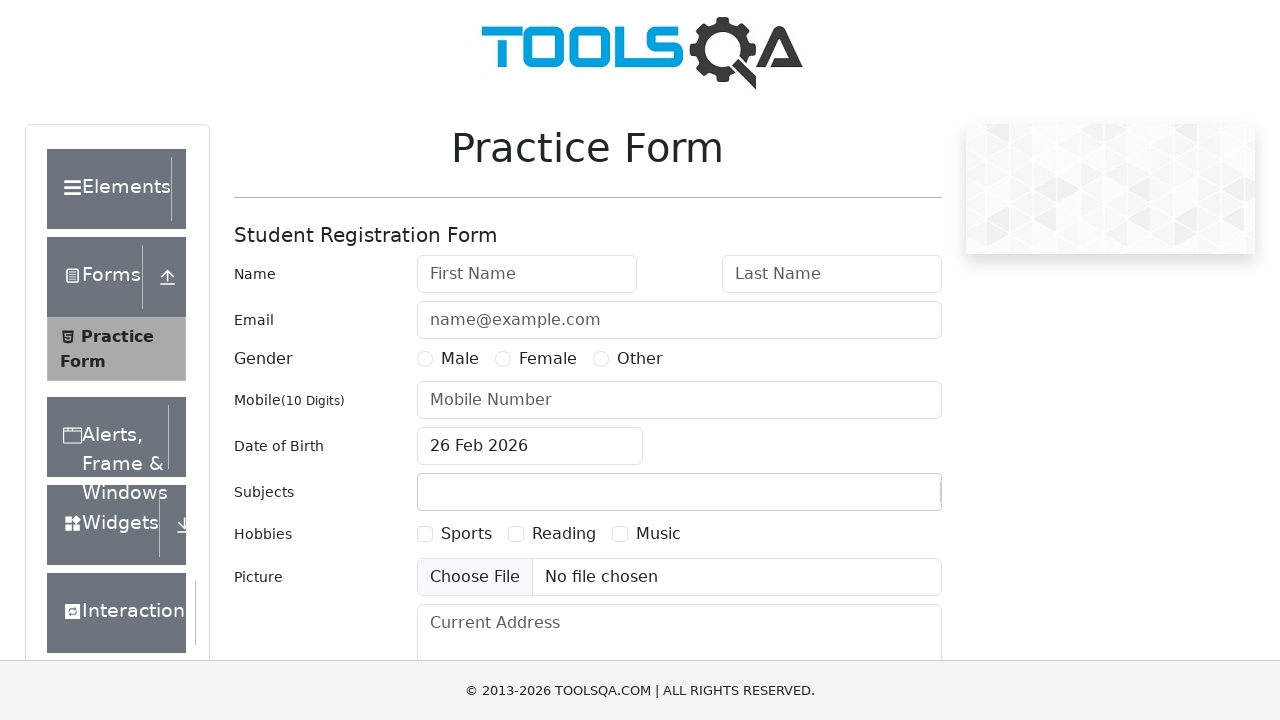

Clicked Sports hobby checkbox at (466, 534) on text=Sports
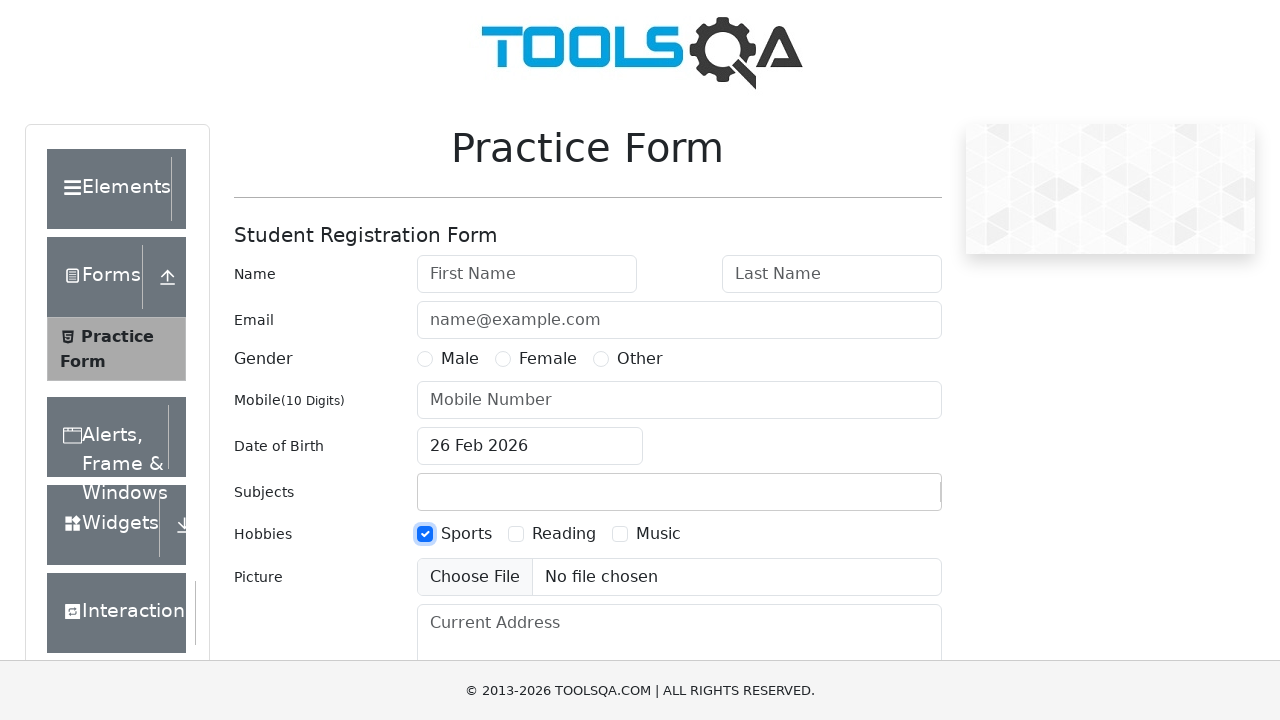

Clicked Reading hobby checkbox at (564, 534) on text=Reading
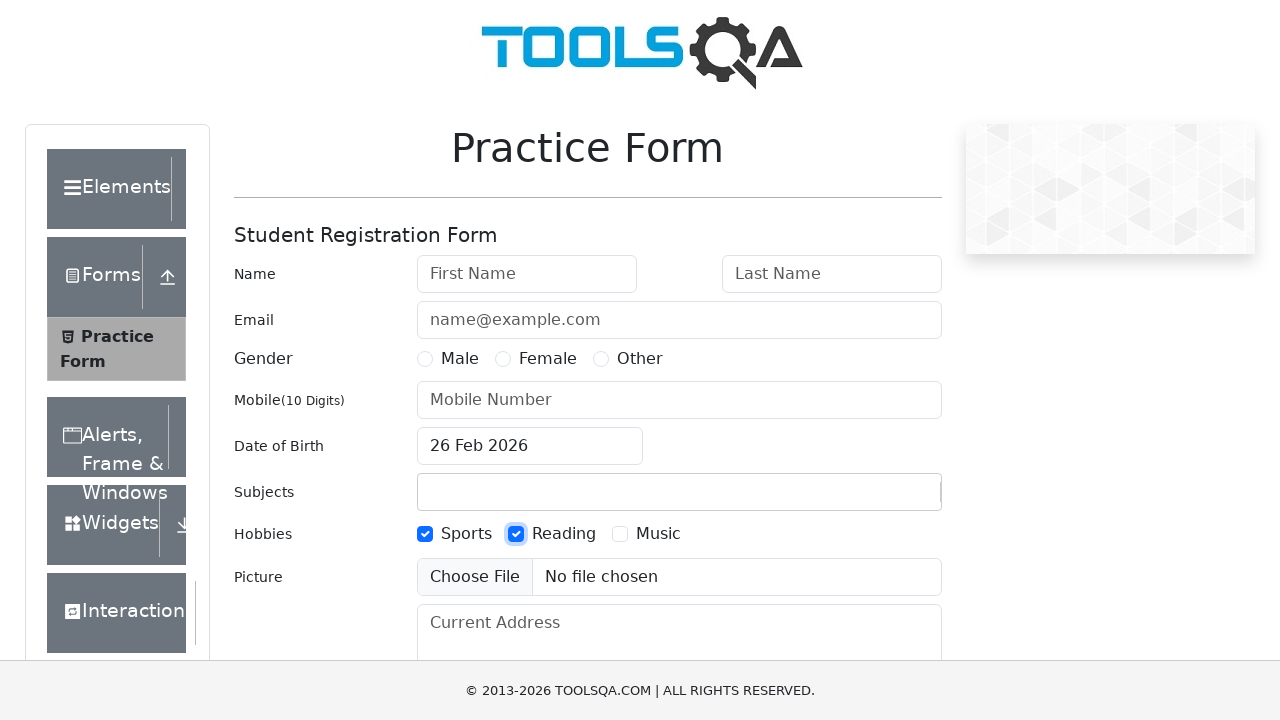

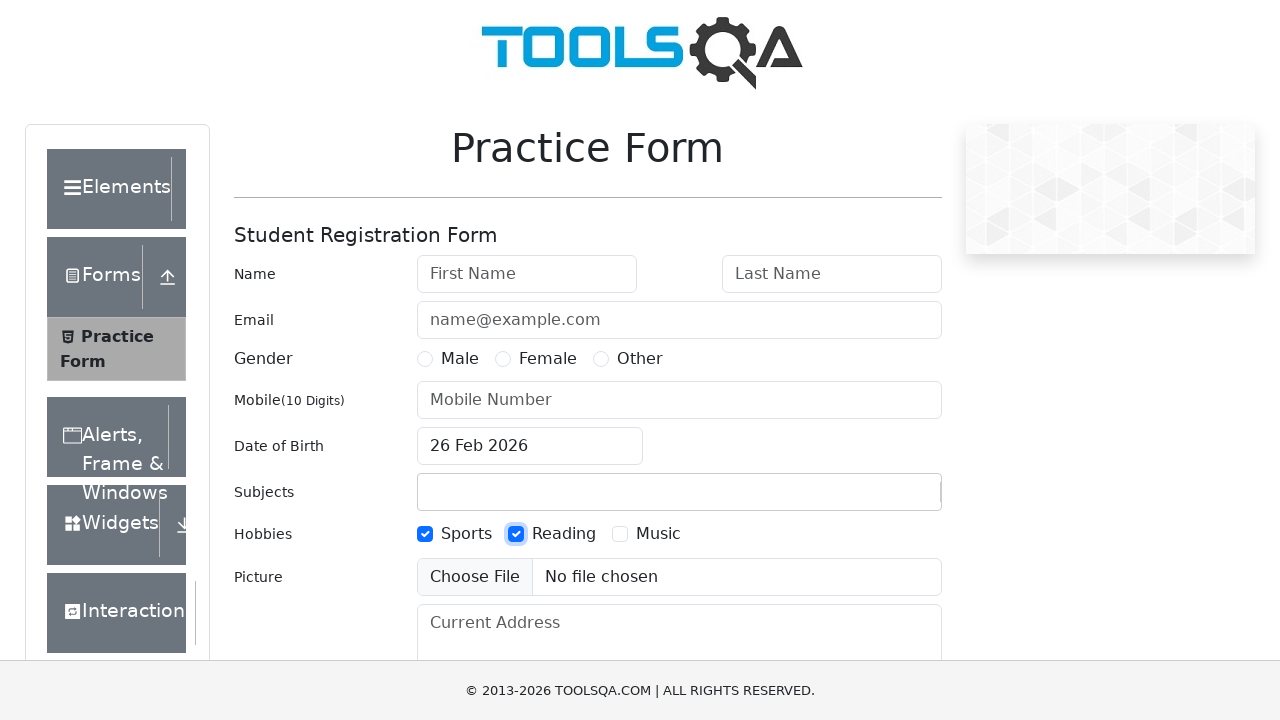